Tests the search functionality on python.org by entering a search query "pycon" and verifying that search results are returned.

Starting URL: http://www.python.org

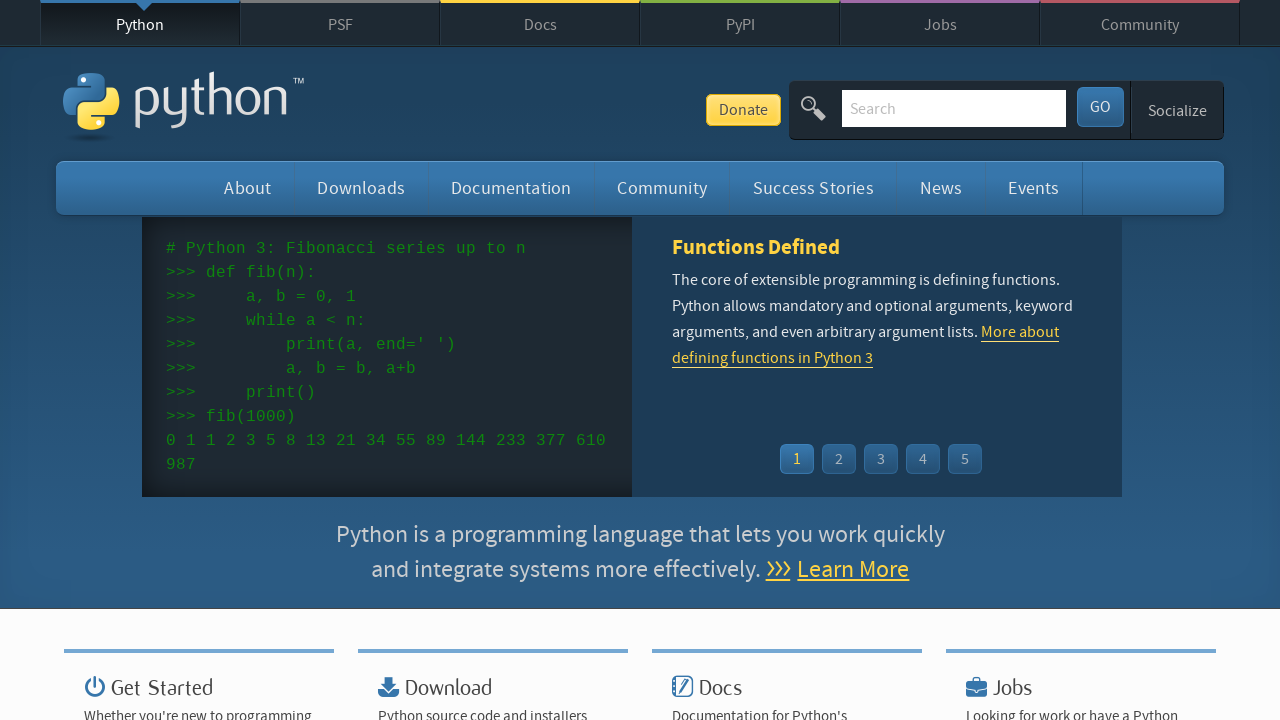

Verified 'Python' in page title
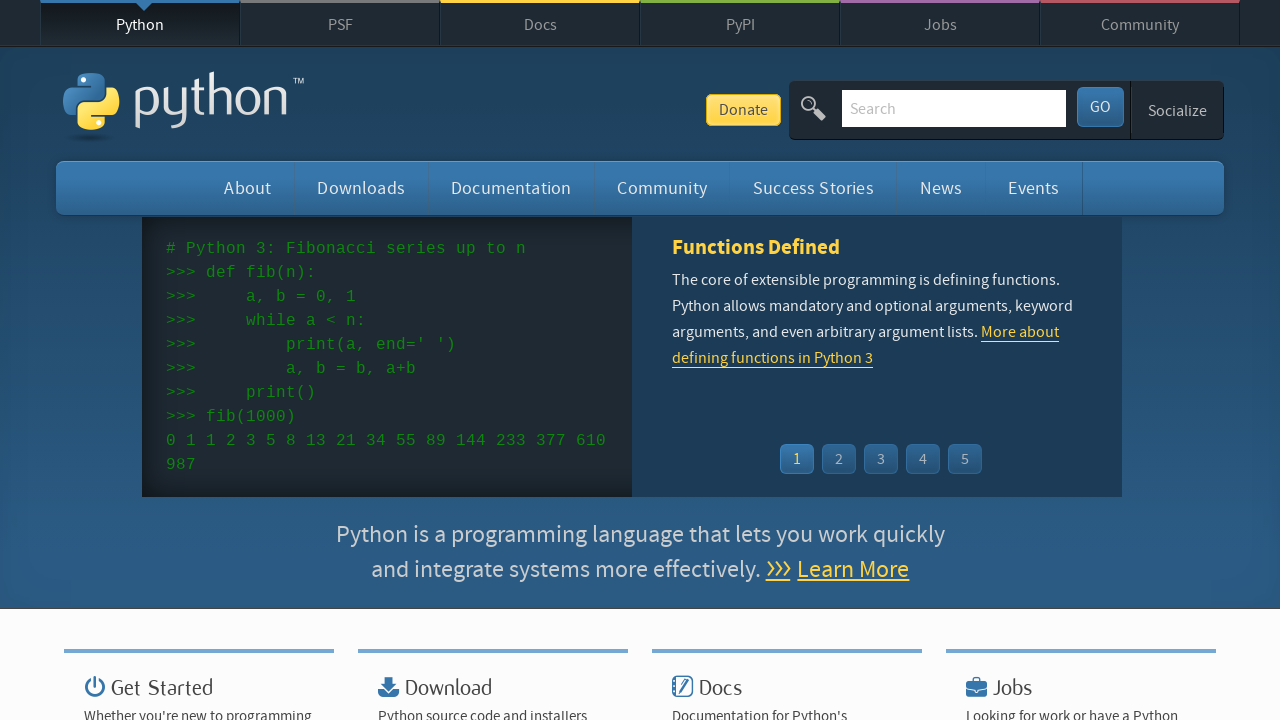

Filled search box with 'pycon' query on input[name='q']
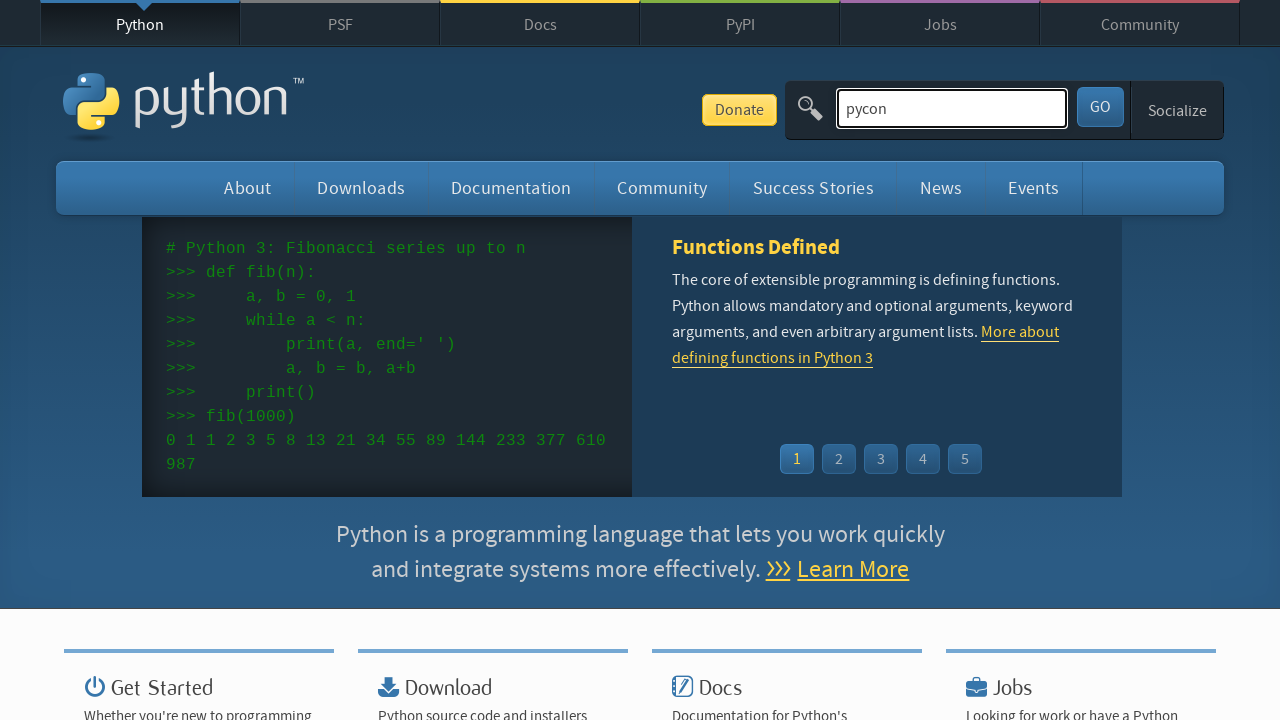

Pressed Enter to submit search query on input[name='q']
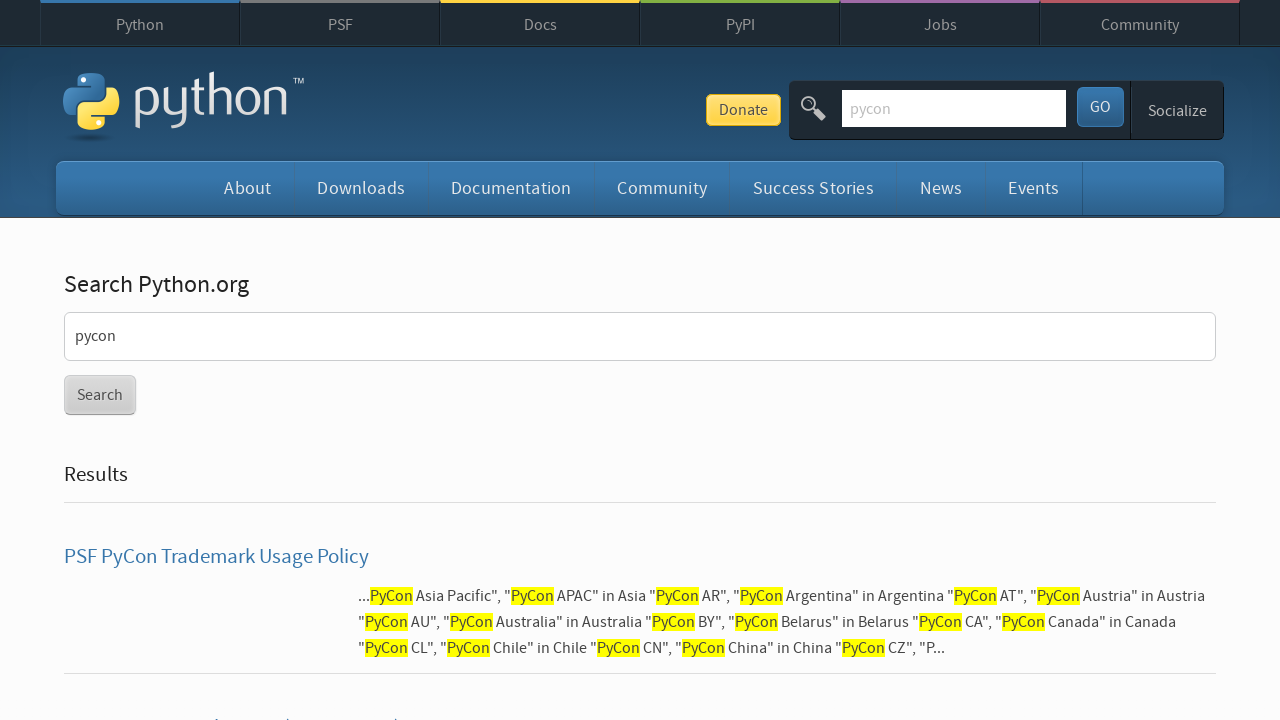

Waited for page to reach networkidle state
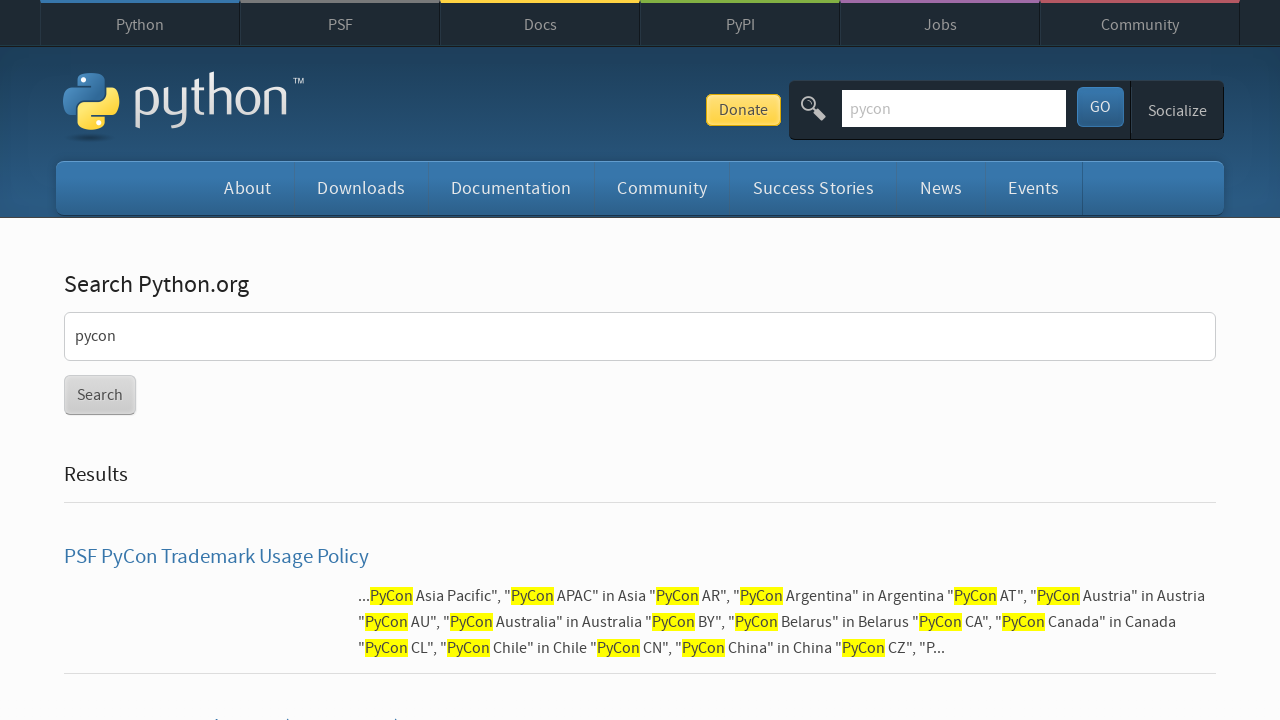

Verified that search results were found (no 'No results found' message)
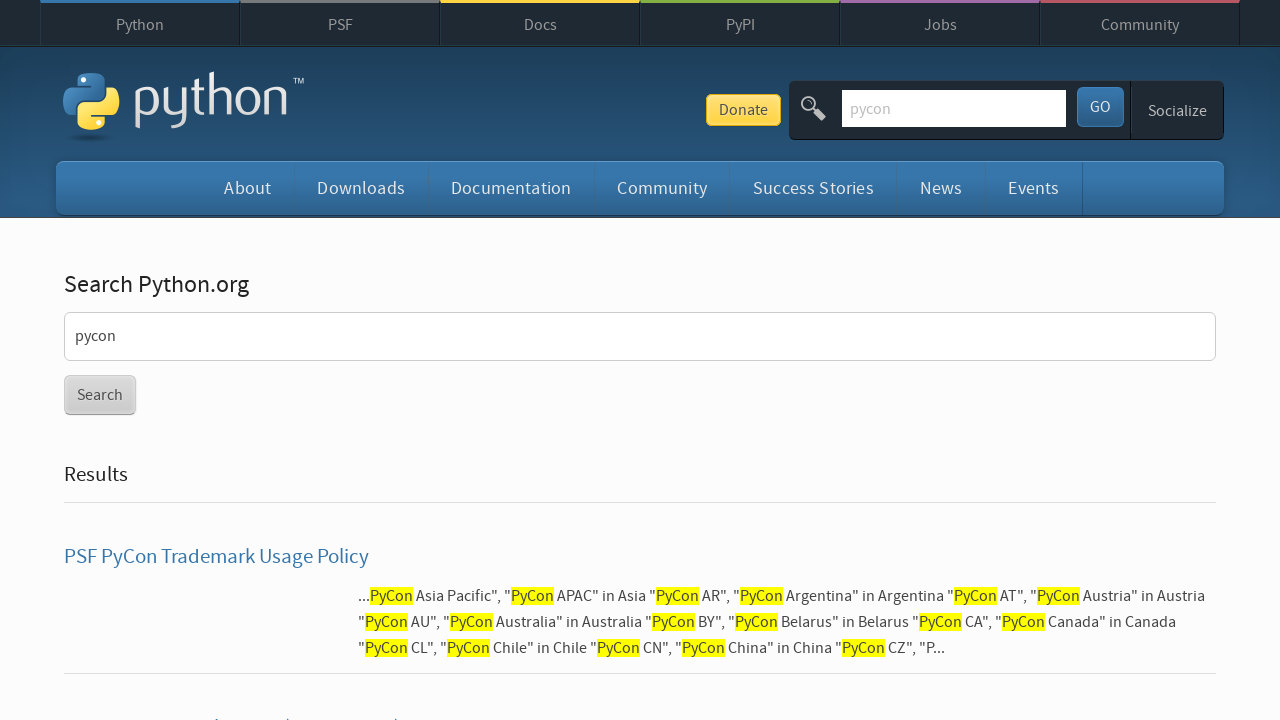

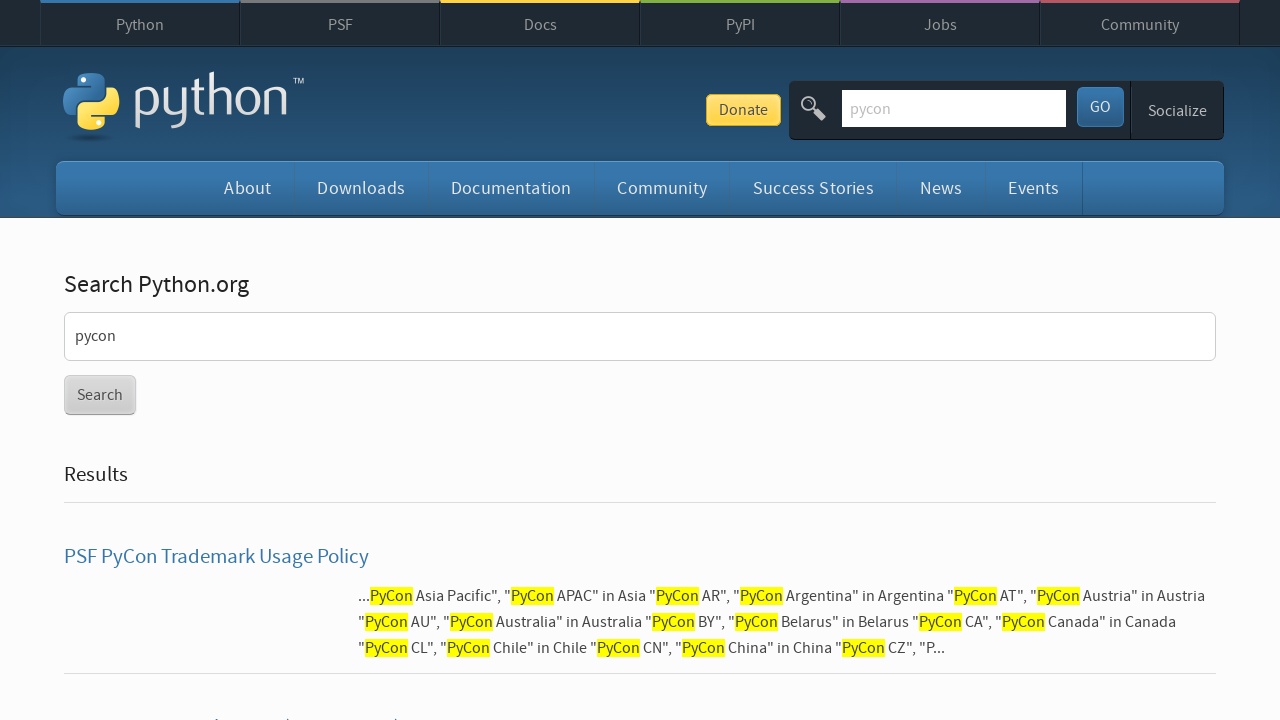